Tests JavaScript executor functionality by scrolling to a broken link element and filling an autocomplete field using JavaScript injection

Starting URL: https://www.rahulshettyacademy.com/AutomationPractice/

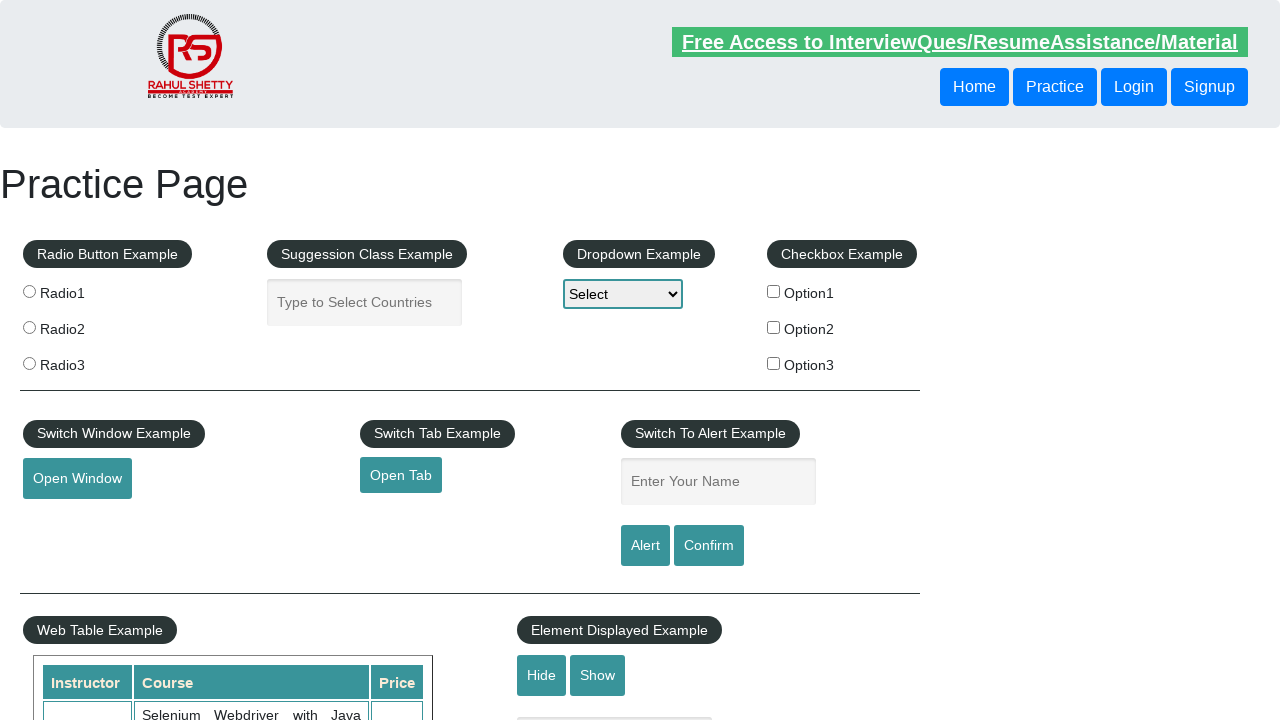

Scrolled to 'Broken Link' element
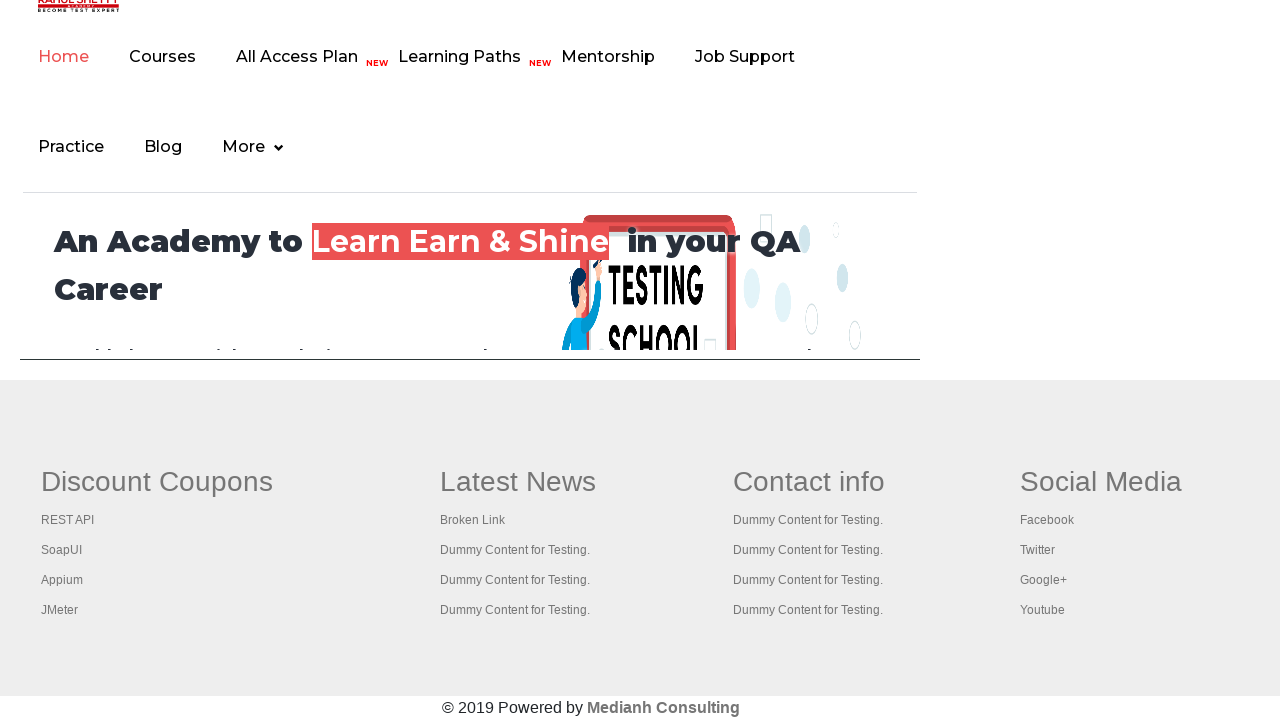

Filled autocomplete field with 'jyoti' using JavaScript injection
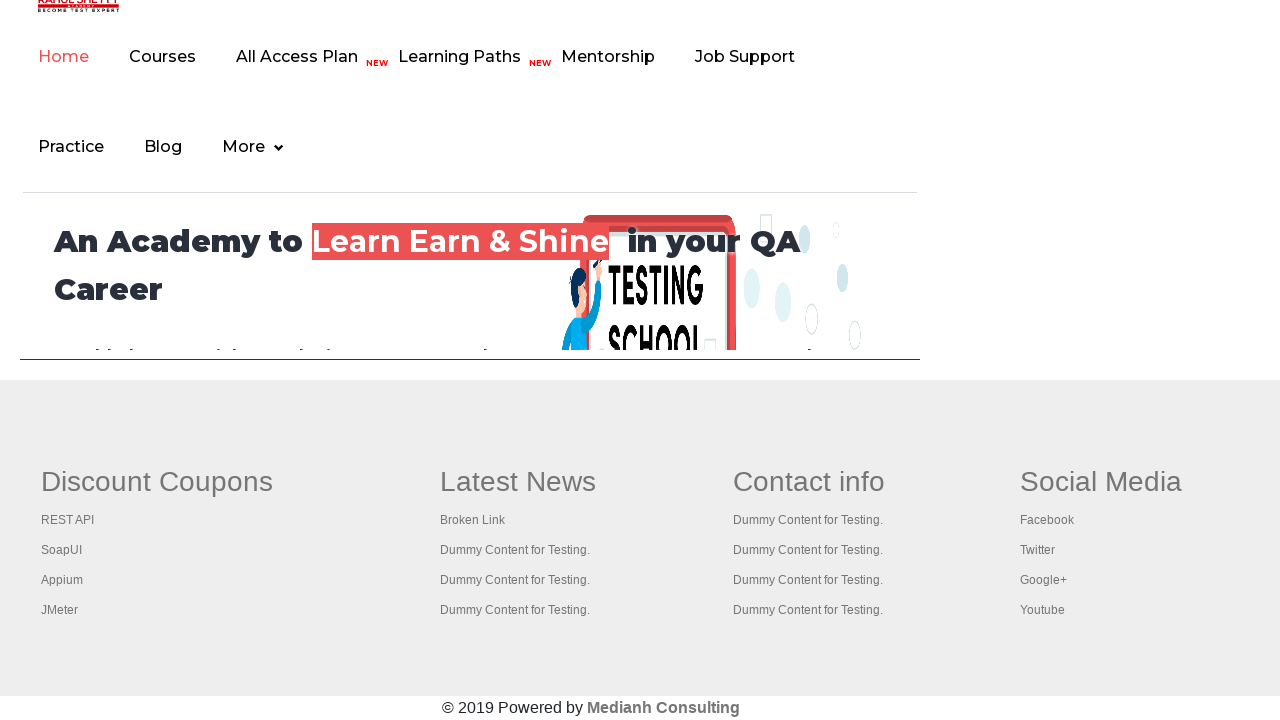

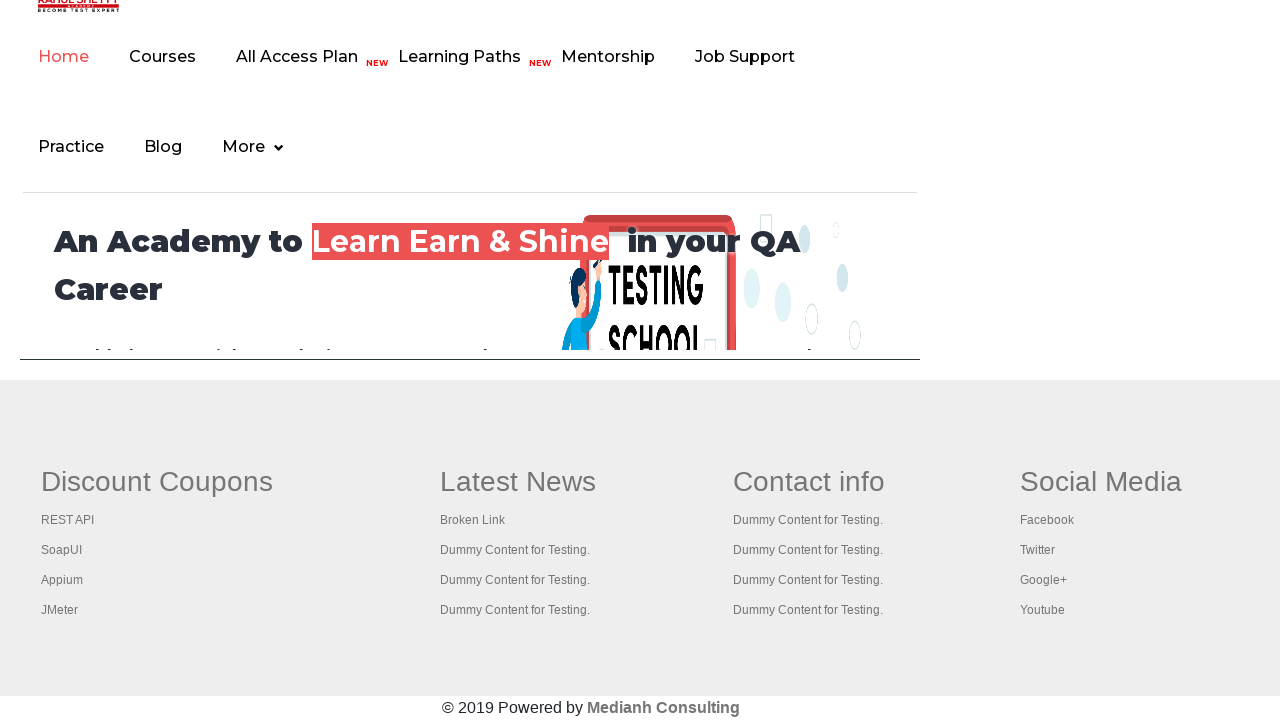